Tests registration form with valid 5-digit zipcode, verifying that the form proceeds to the next step

Starting URL: https://www.sharelane.com/cgi-bin/register.py

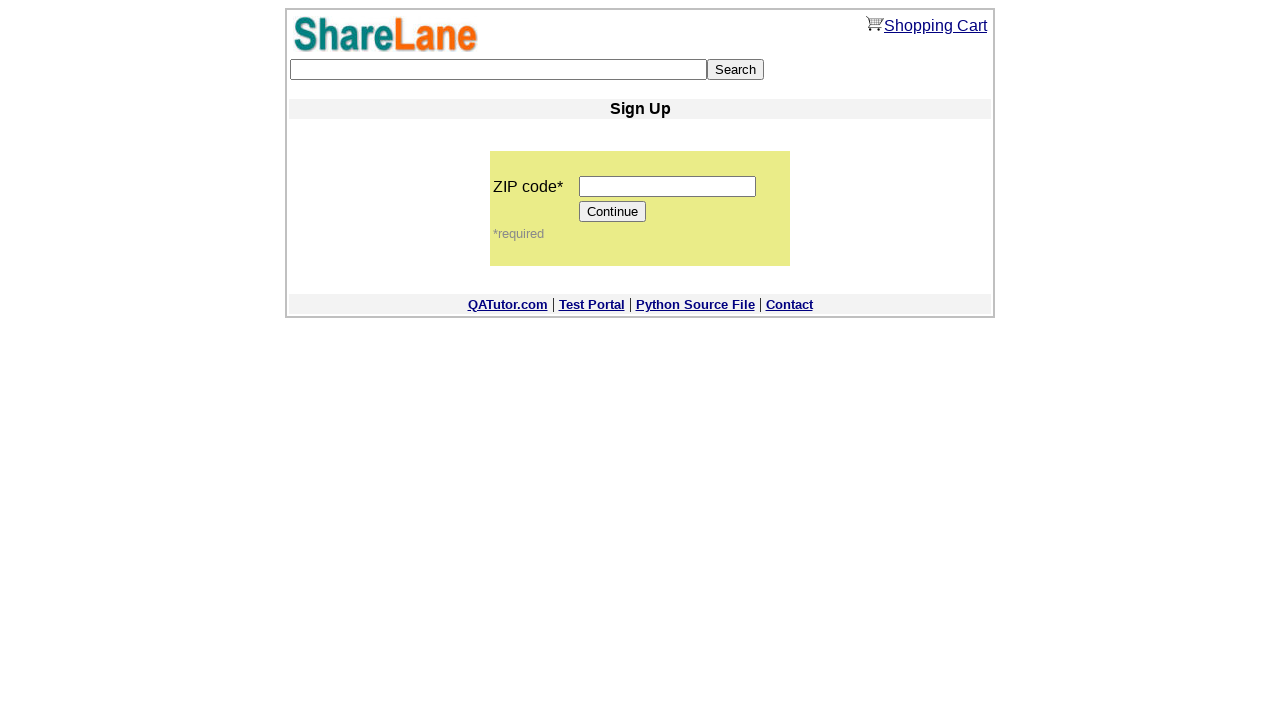

Located zipcode input field
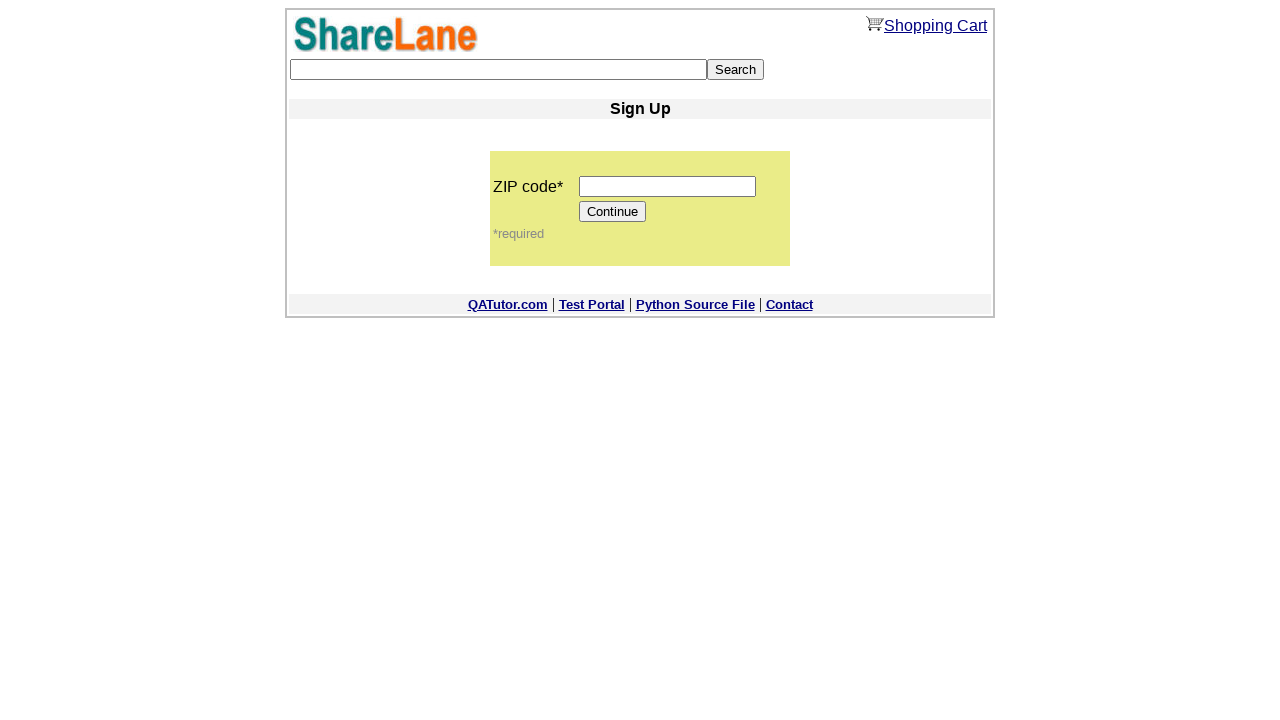

Cleared zipcode input field on input[name='zip_code']
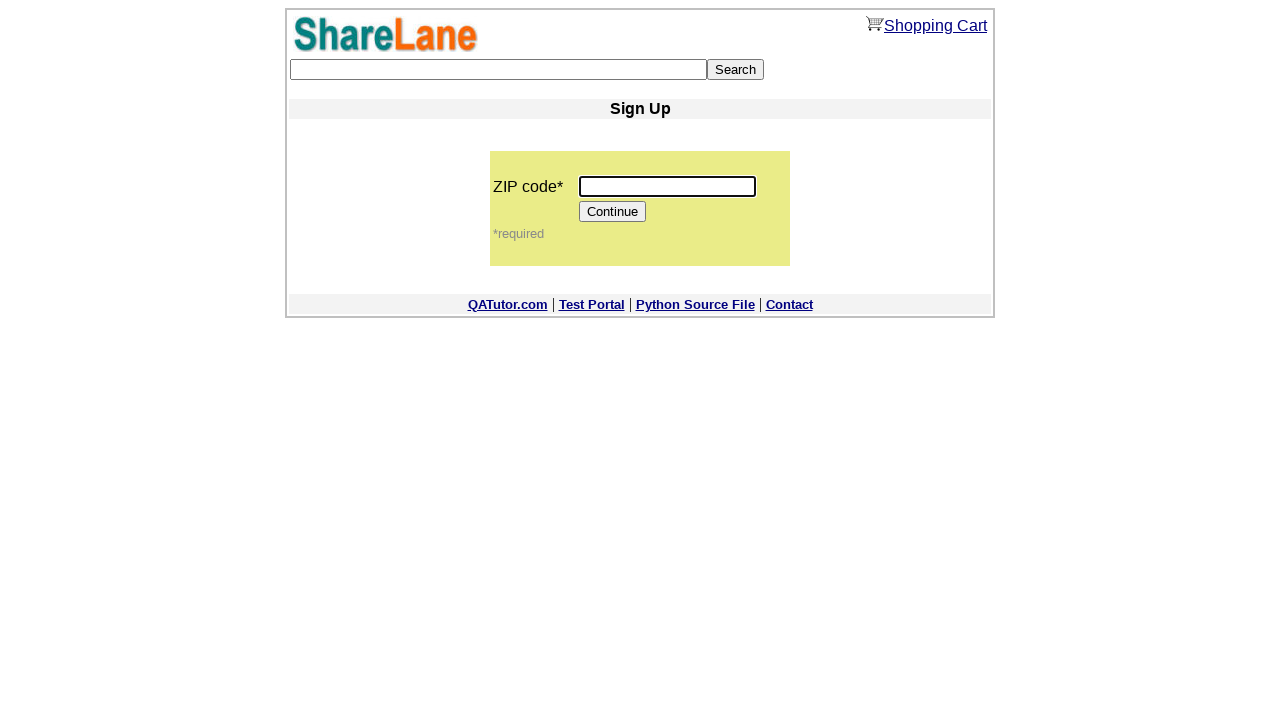

Clicked on zipcode input field at (668, 186) on input[name='zip_code']
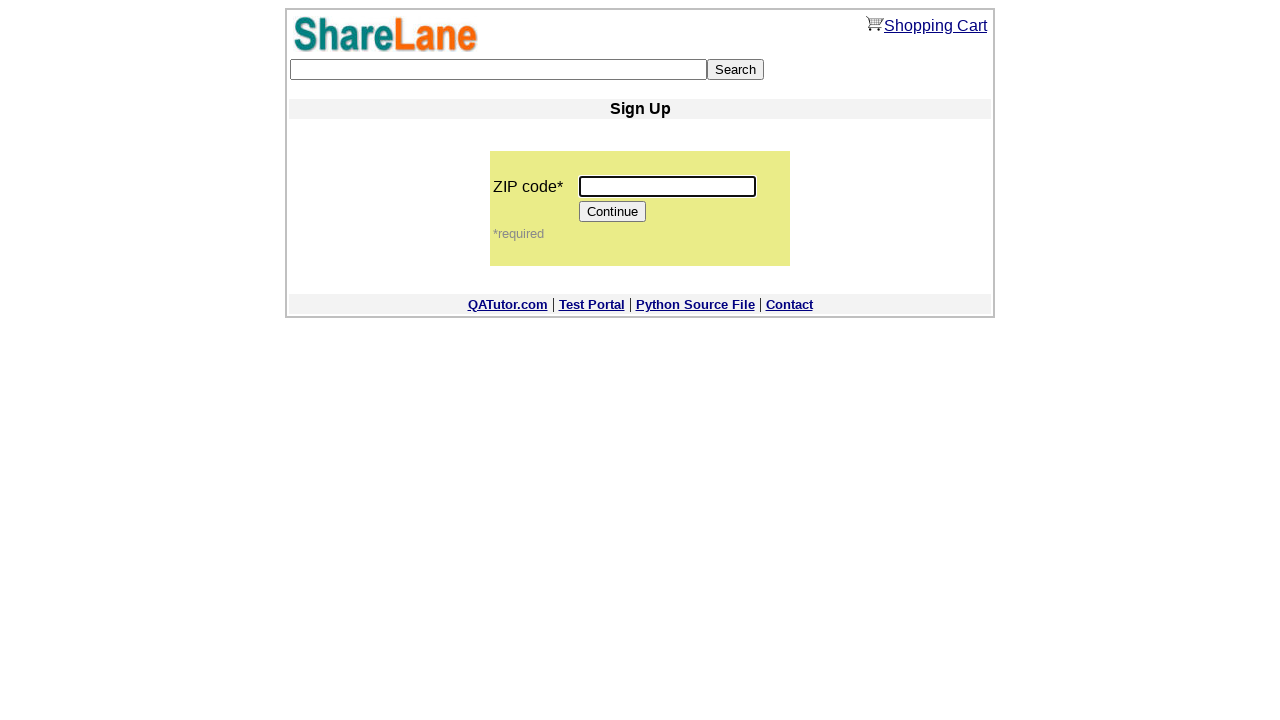

Filled zipcode field with valid 5-digit code '12345' on input[name='zip_code']
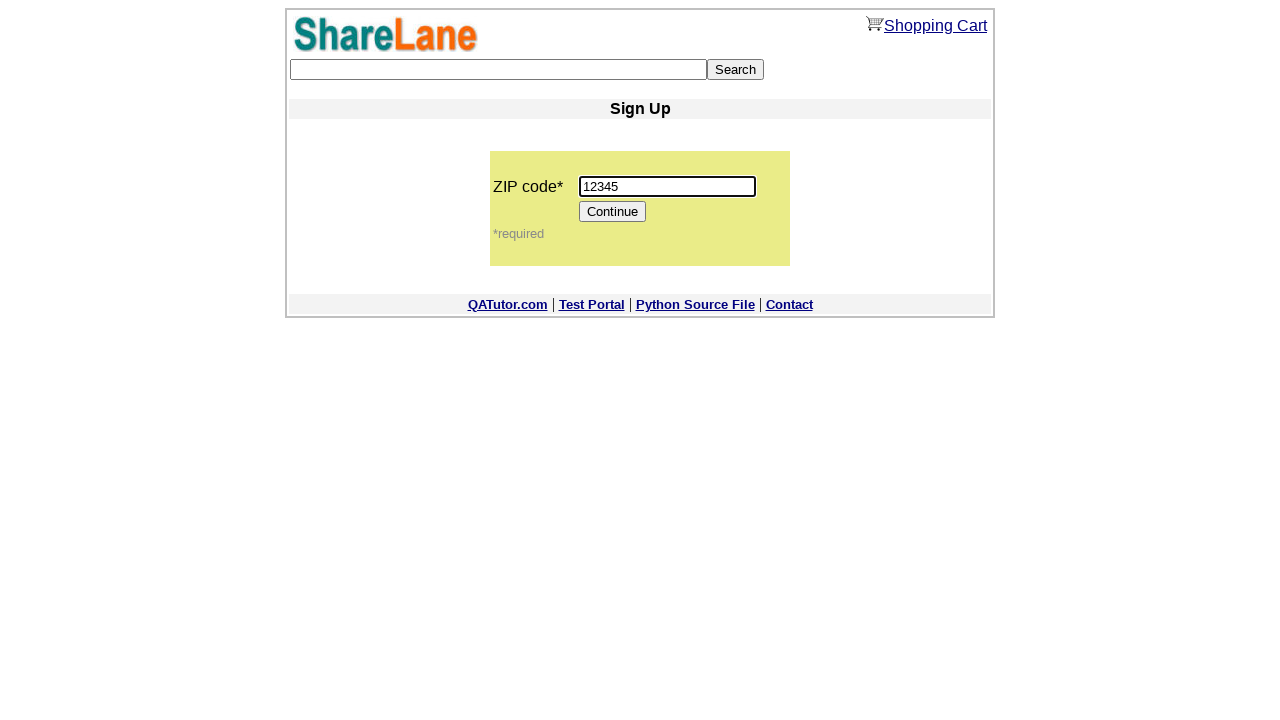

Clicked Continue button to proceed with registration at (613, 212) on input[value='Continue']
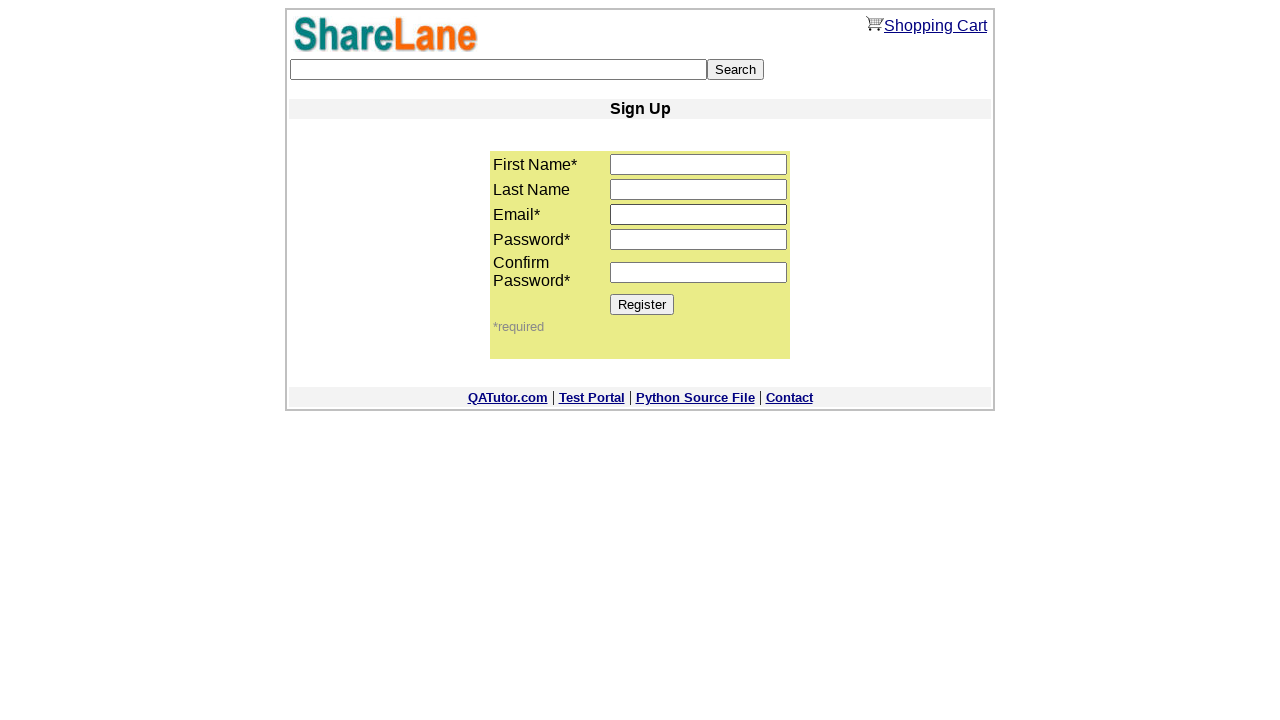

Verified zipcode field is hidden - form proceeded to next step
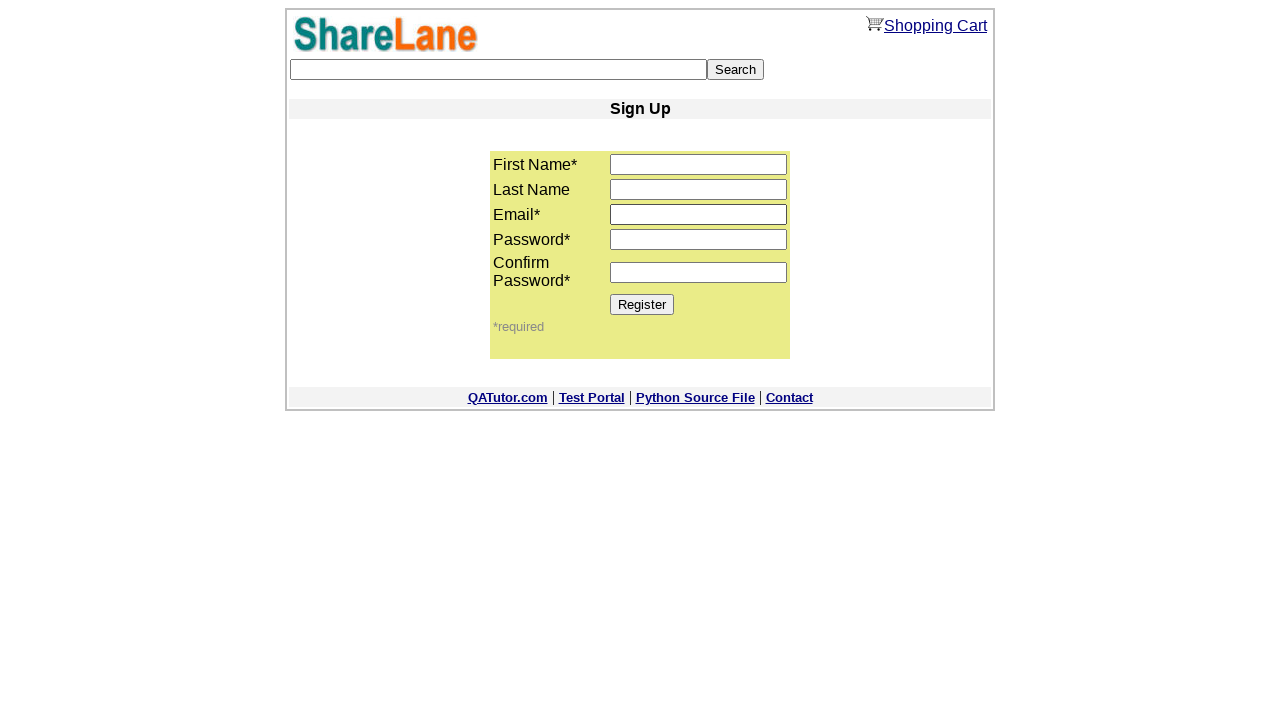

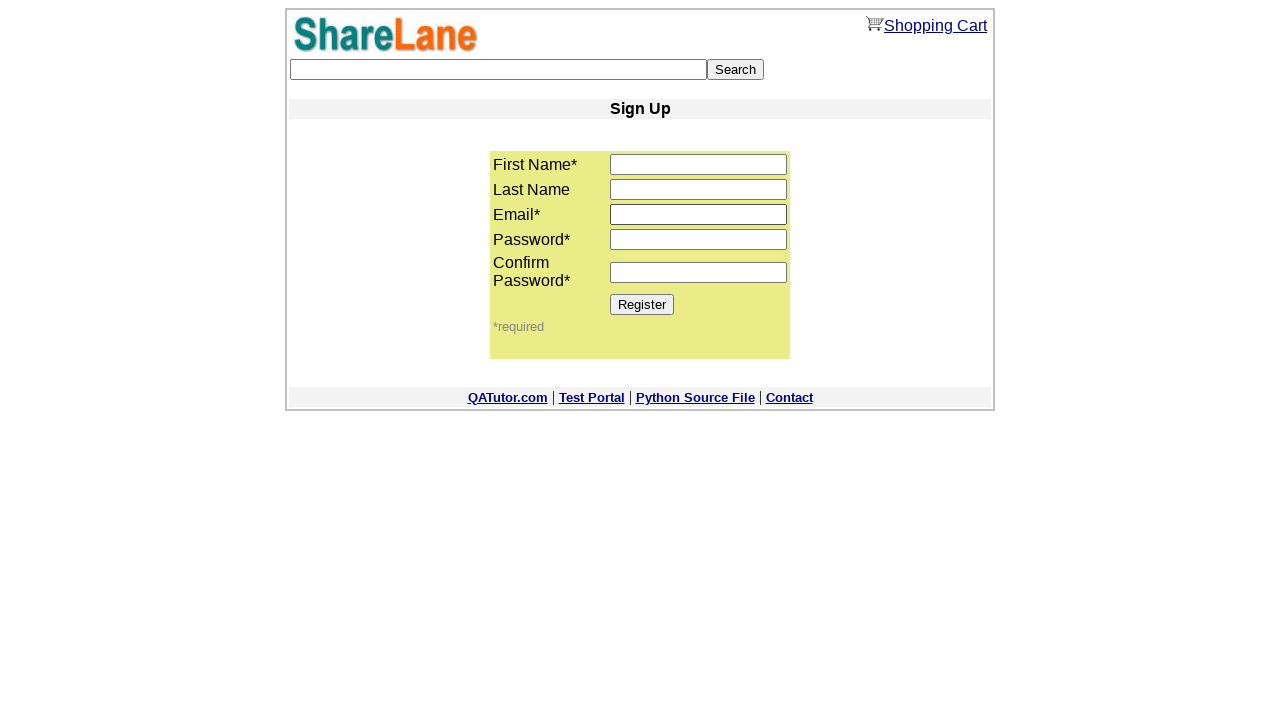